Navigates to a web tables practice page and verifies that the table element with rows and cells is present and accessible.

Starting URL: https://www.tutorialspoint.com/selenium/practice/webtables.php

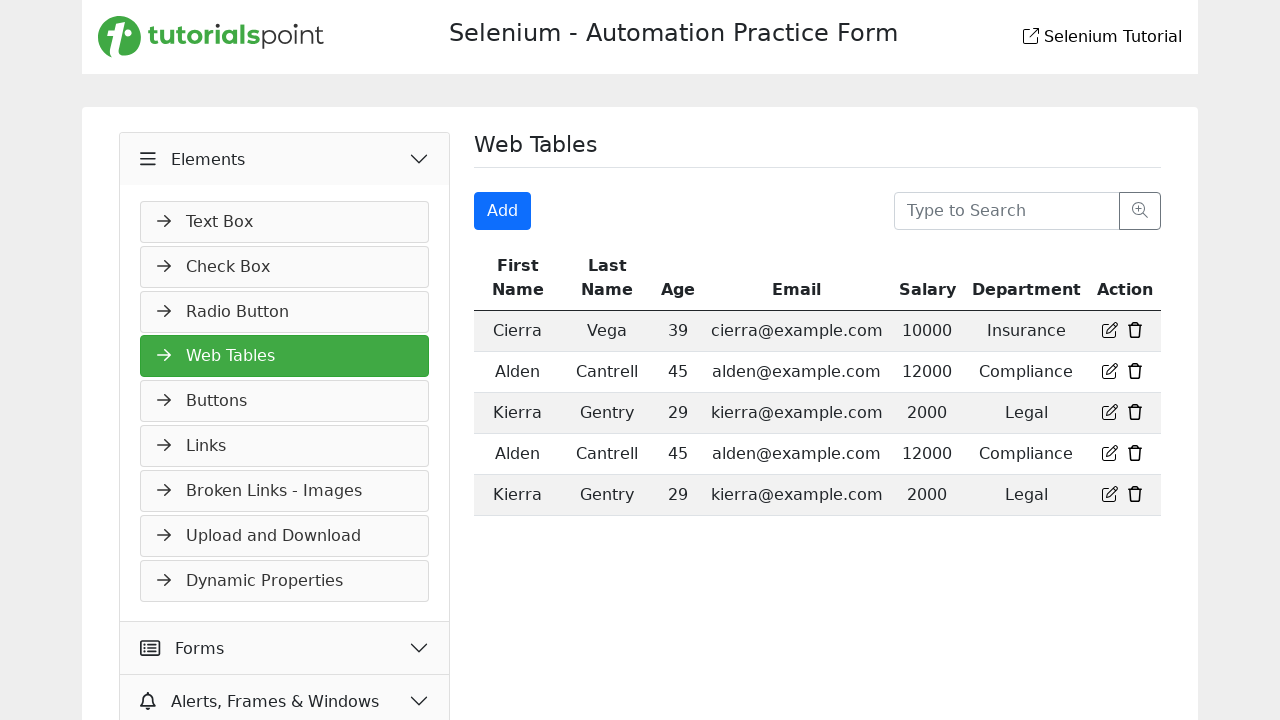

Navigated to web tables practice page
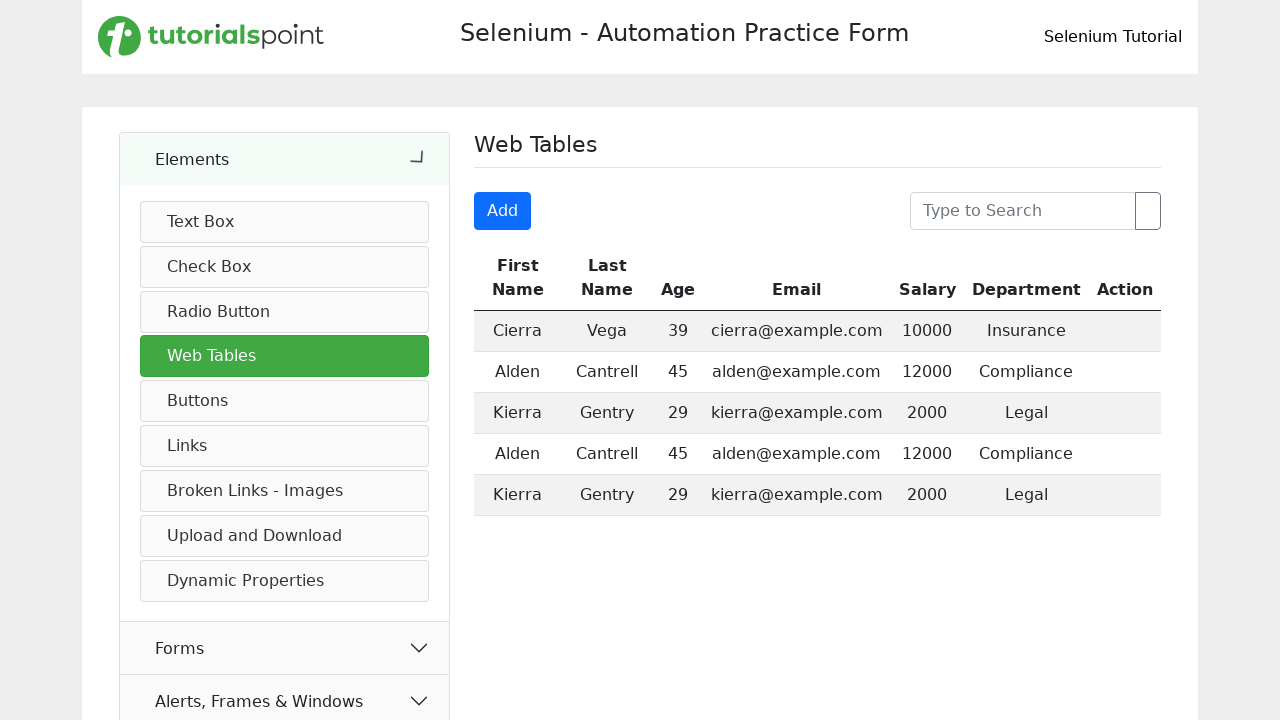

Web table element loaded and present
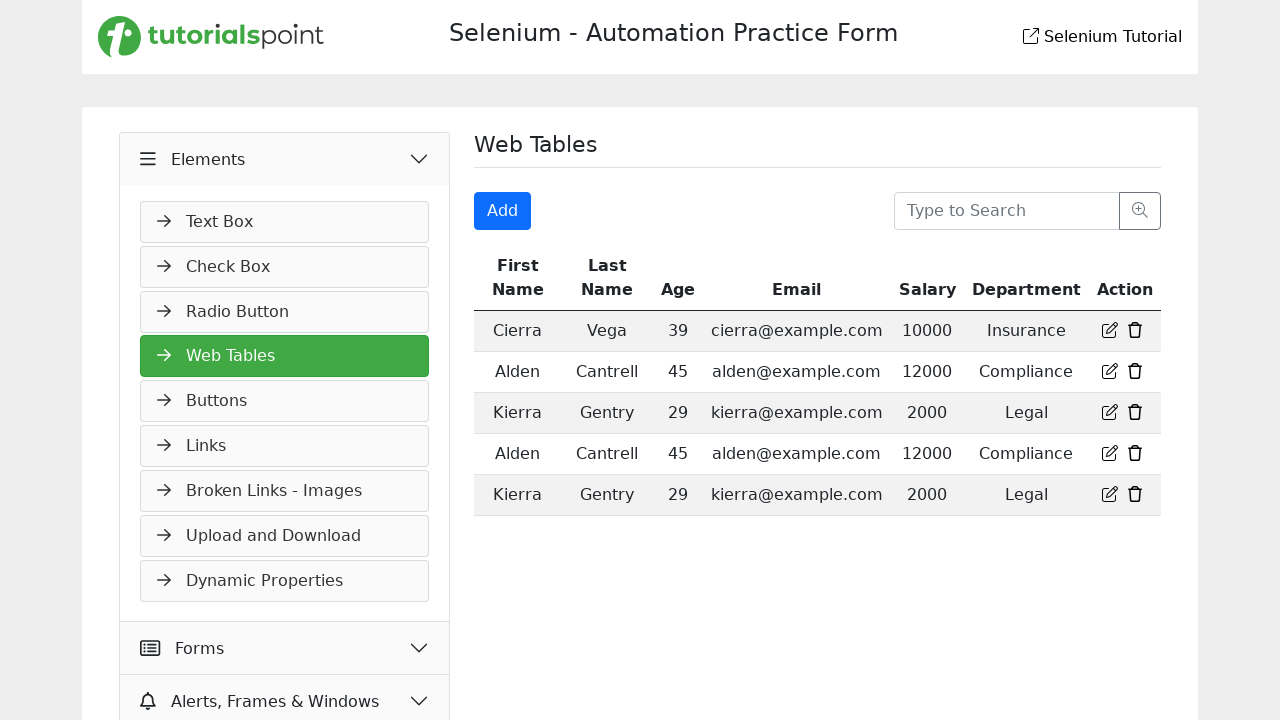

Located table element
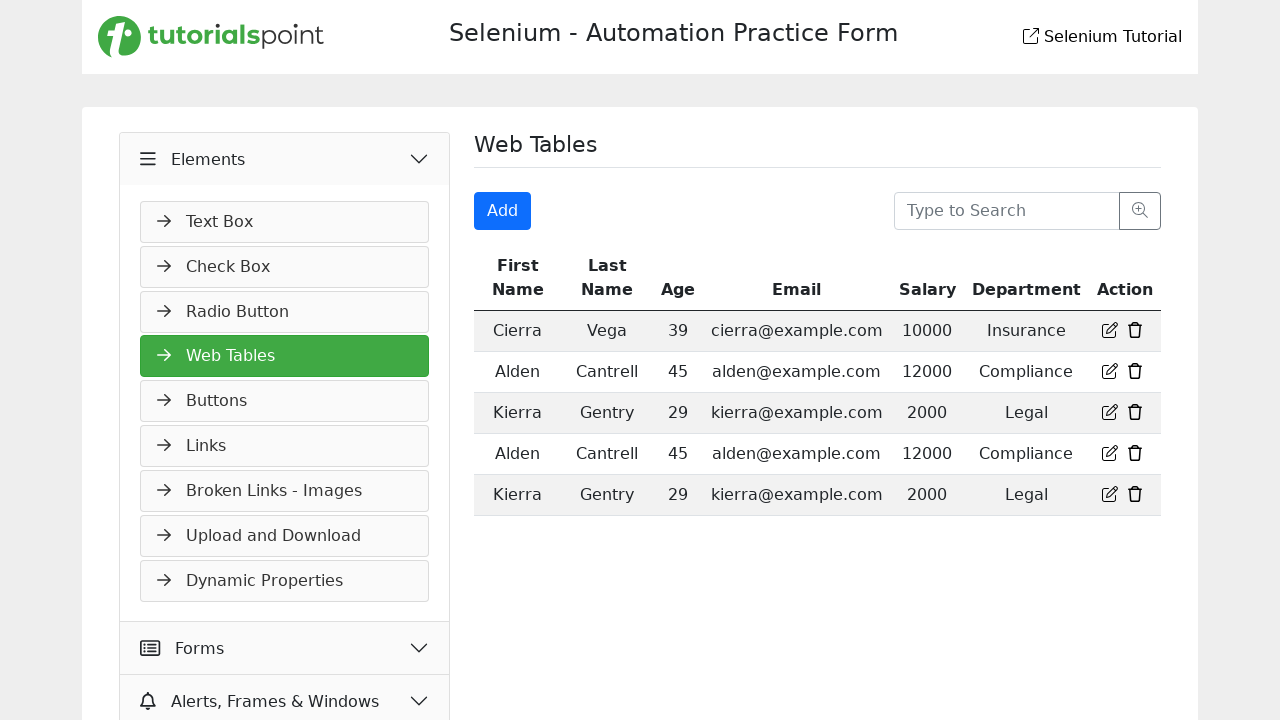

Located table rows
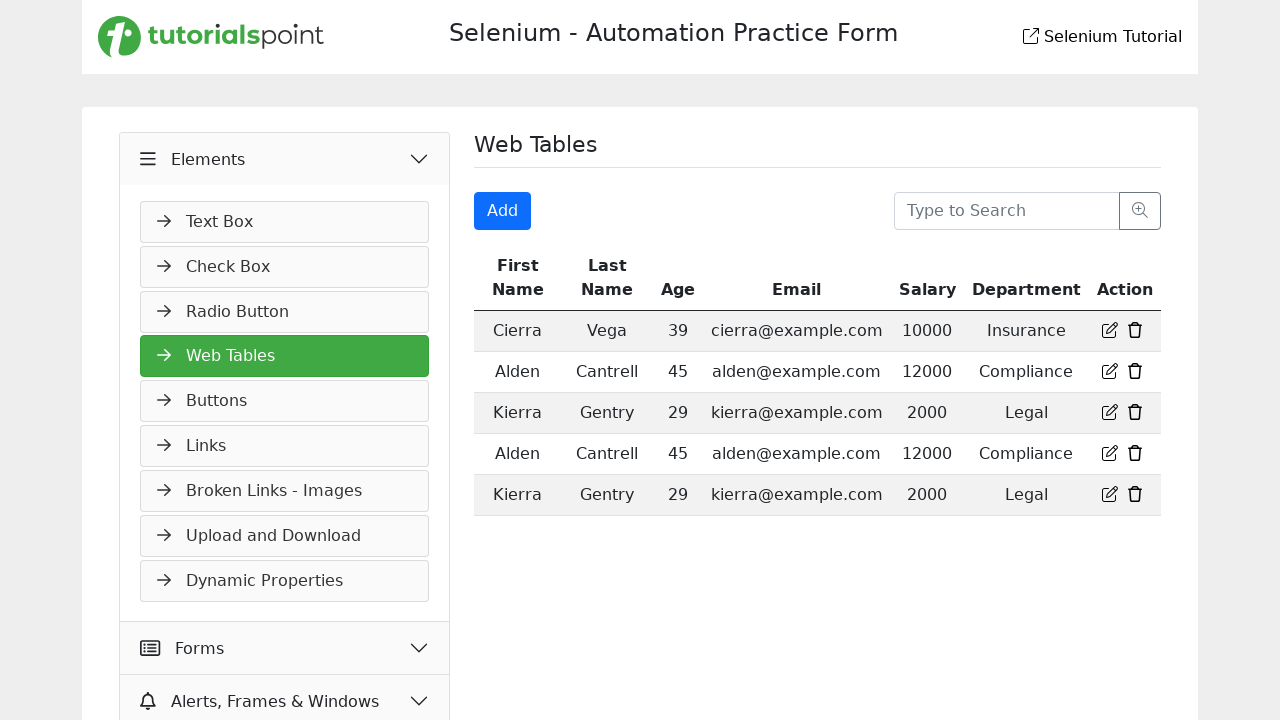

First table row is present and accessible
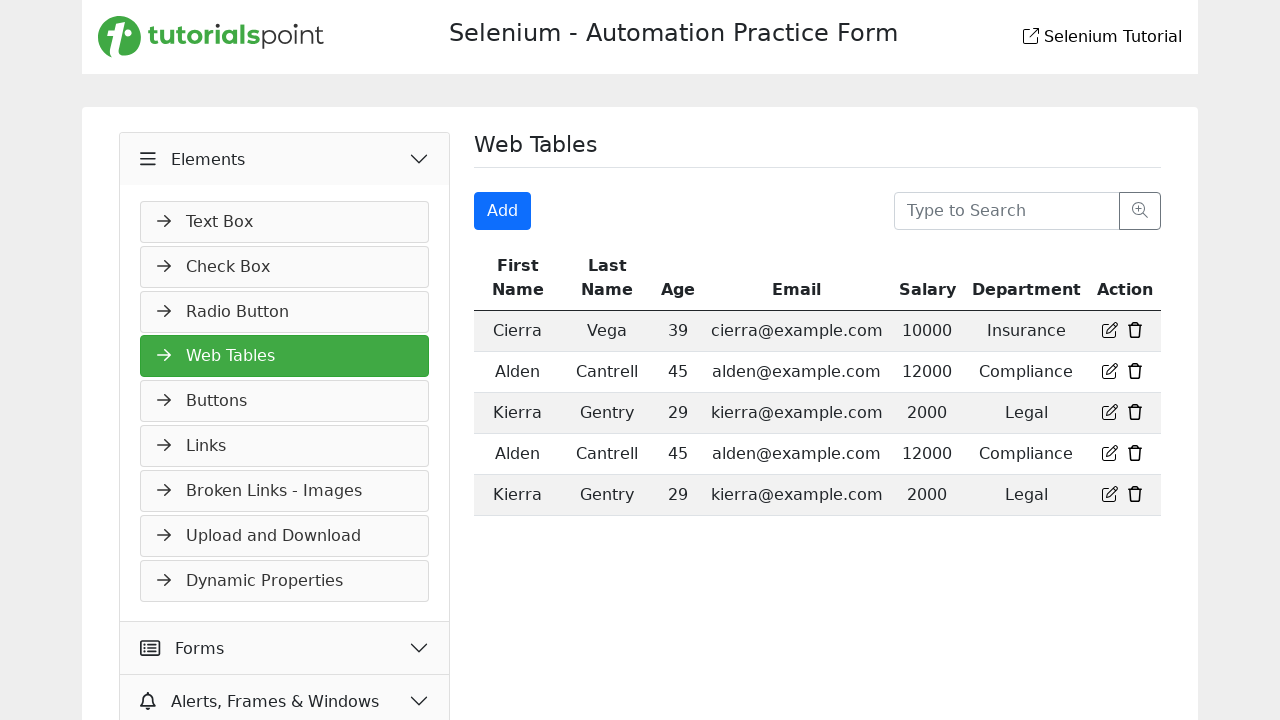

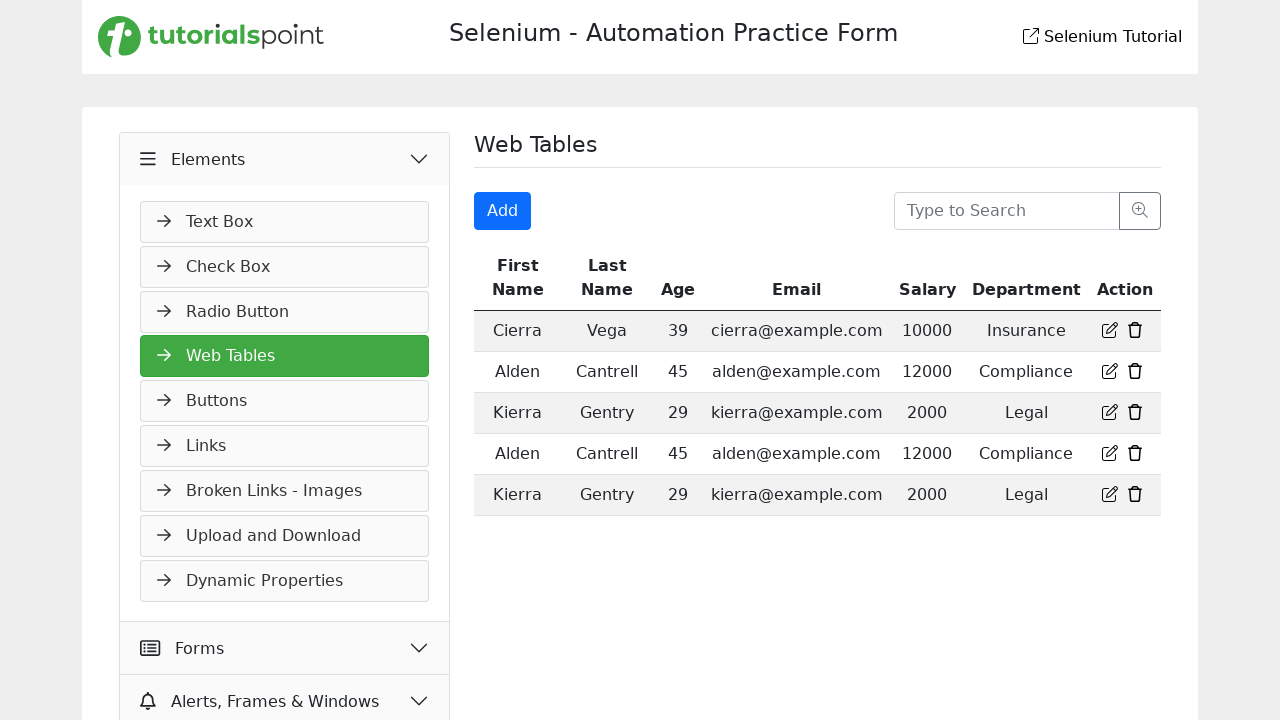